Tests interaction between checkbox, dropdown, and alert on a practice automation page. Selects a random checkbox, selects the same value in a dropdown, enters the text in a textbox, triggers an alert, and verifies the alert contains the selected text.

Starting URL: https://rahulshettyacademy.com/AutomationPractice/

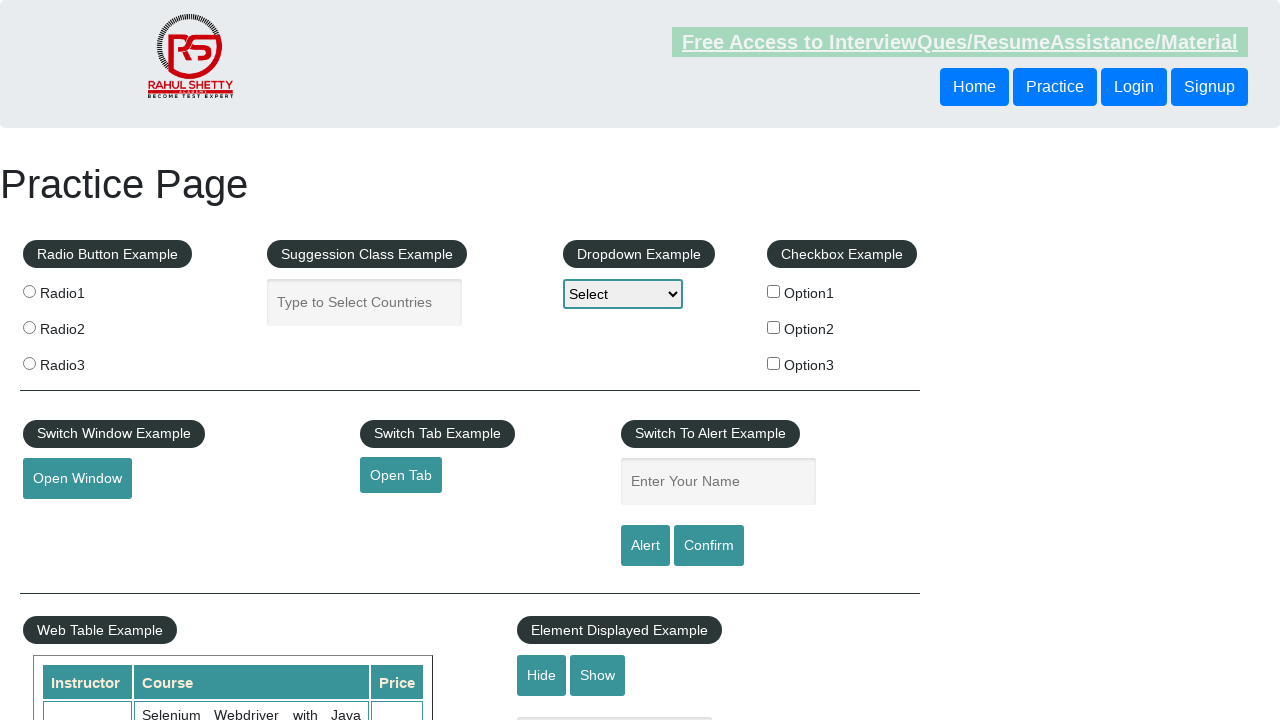

Navigated to automation practice page
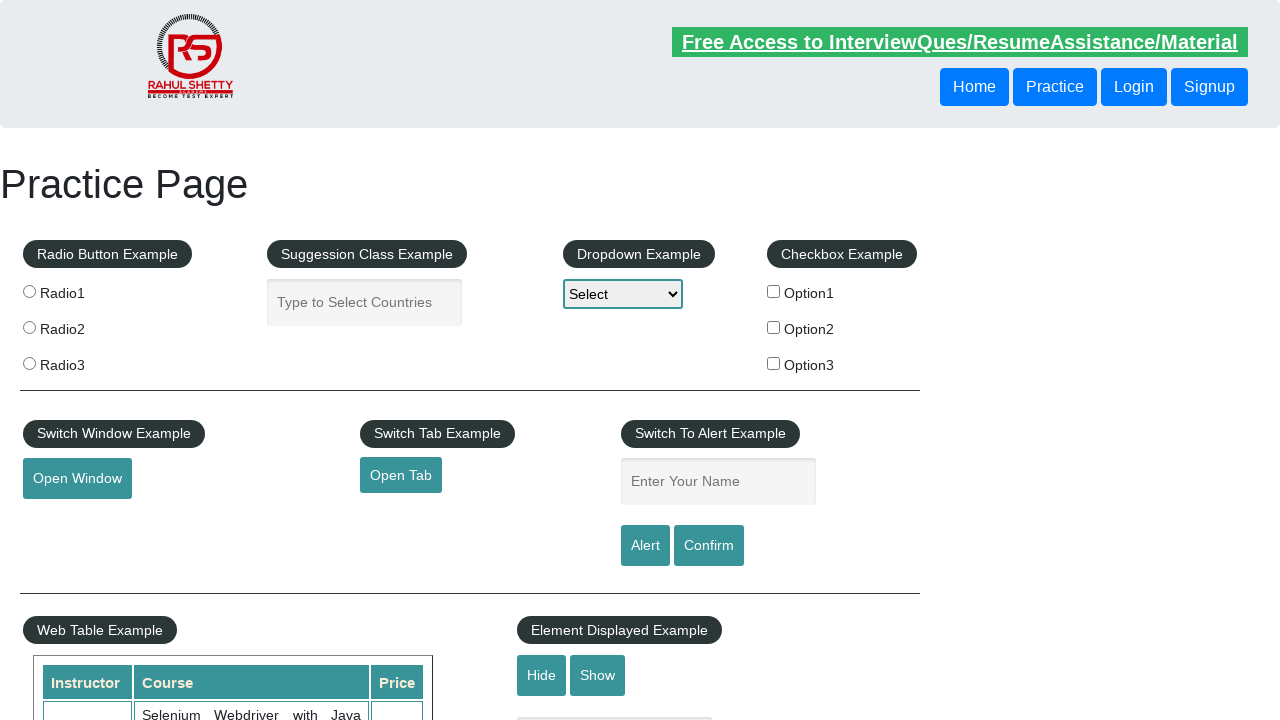

Retrieved all checkbox elements from the page
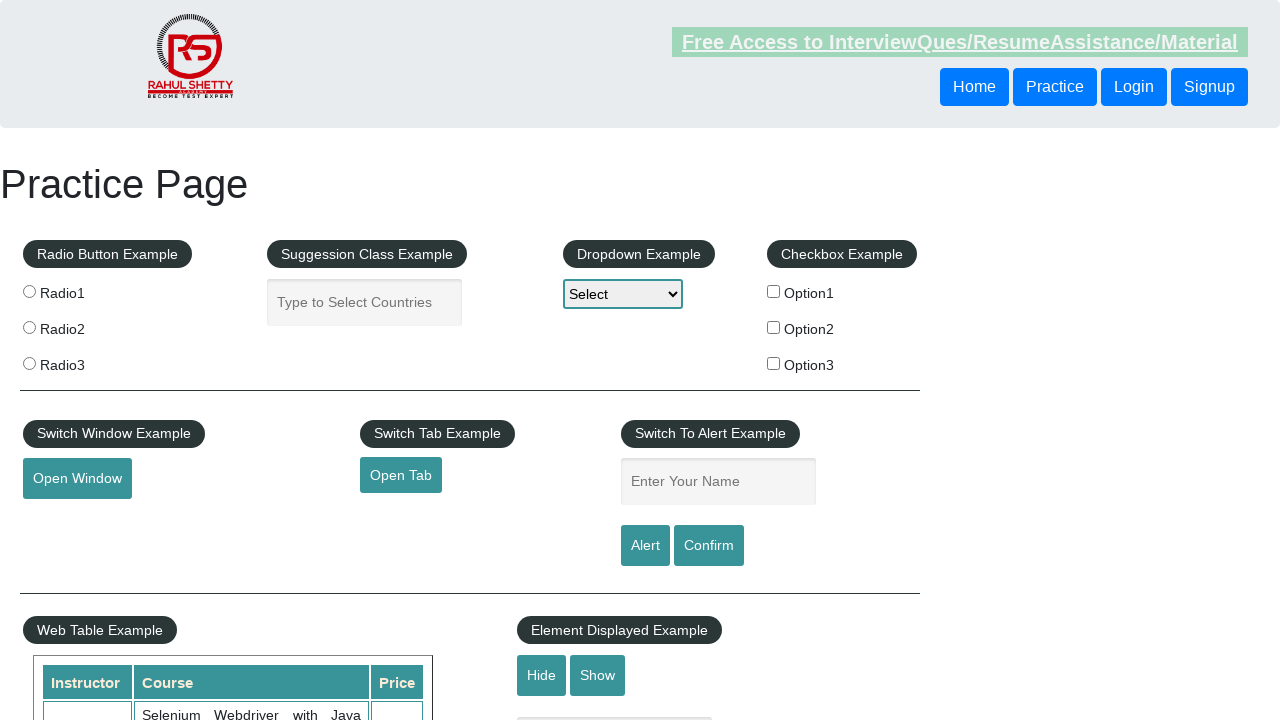

Selected random checkbox at index 2 out of 3 total checkboxes
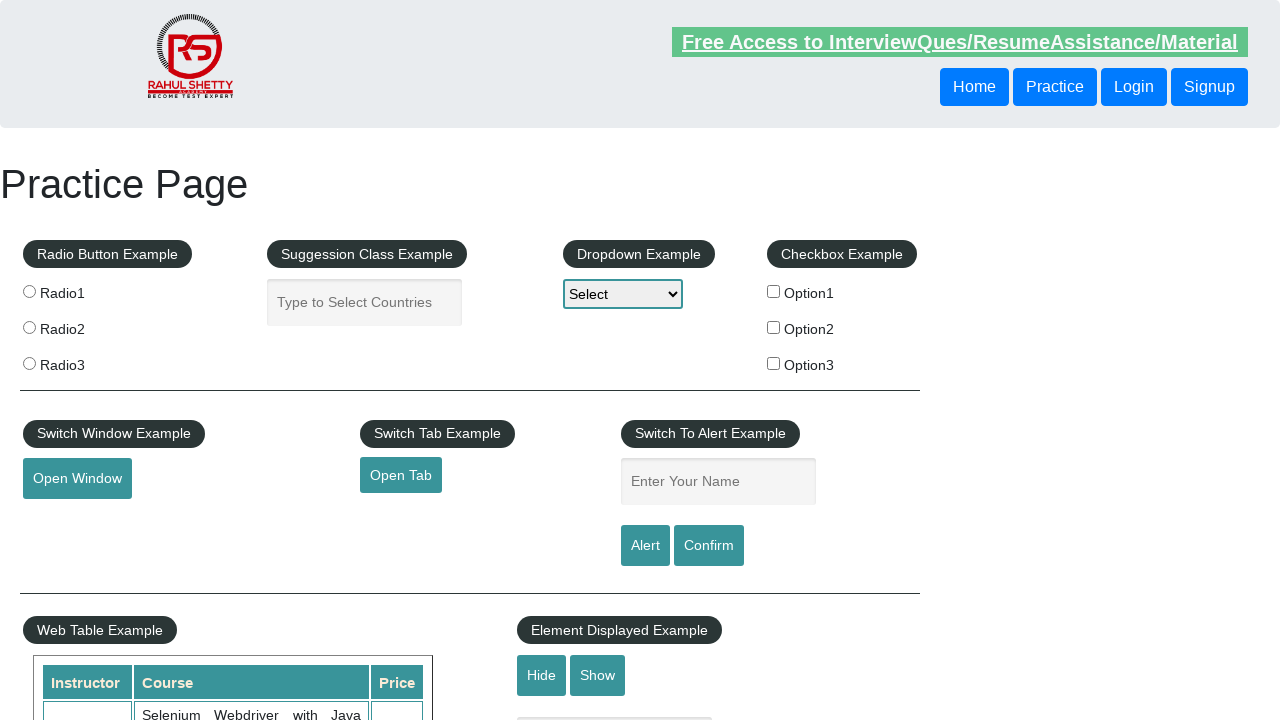

Clicked the selected checkbox at (774, 363) on xpath=//div[@id='checkbox-example']//label >> nth=2 >> input
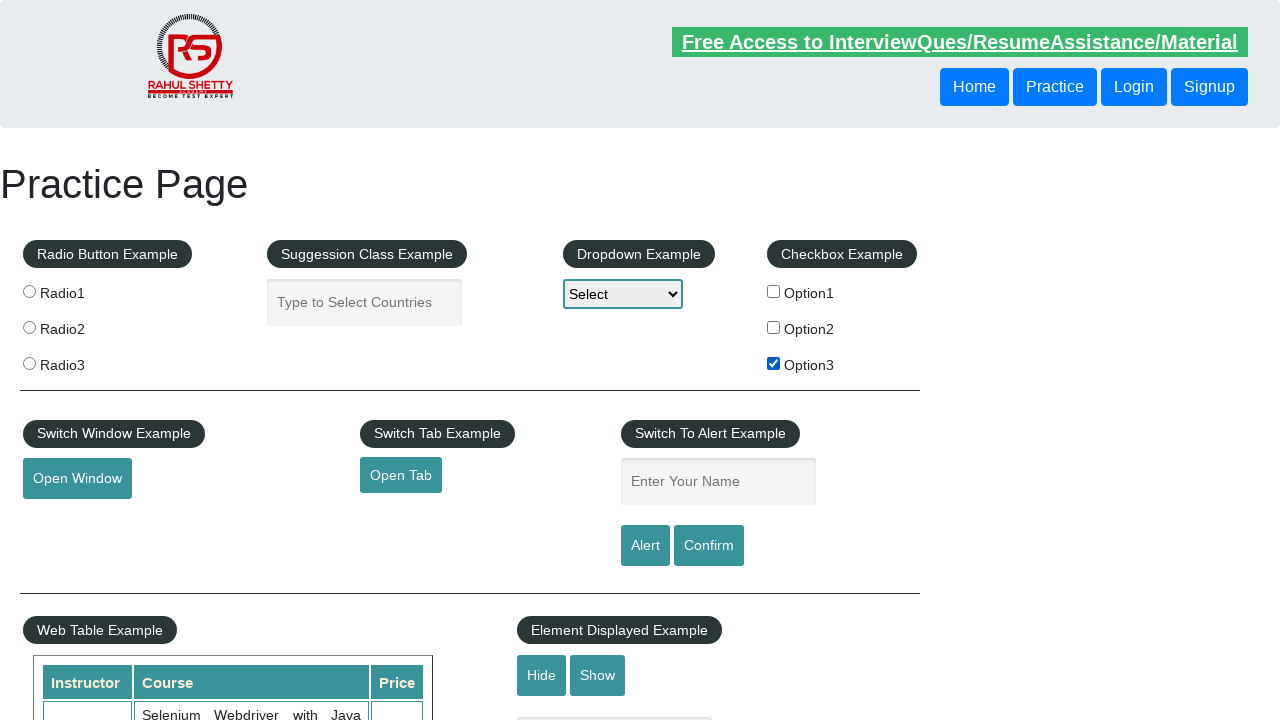

Retrieved checkbox text: 'Option3'
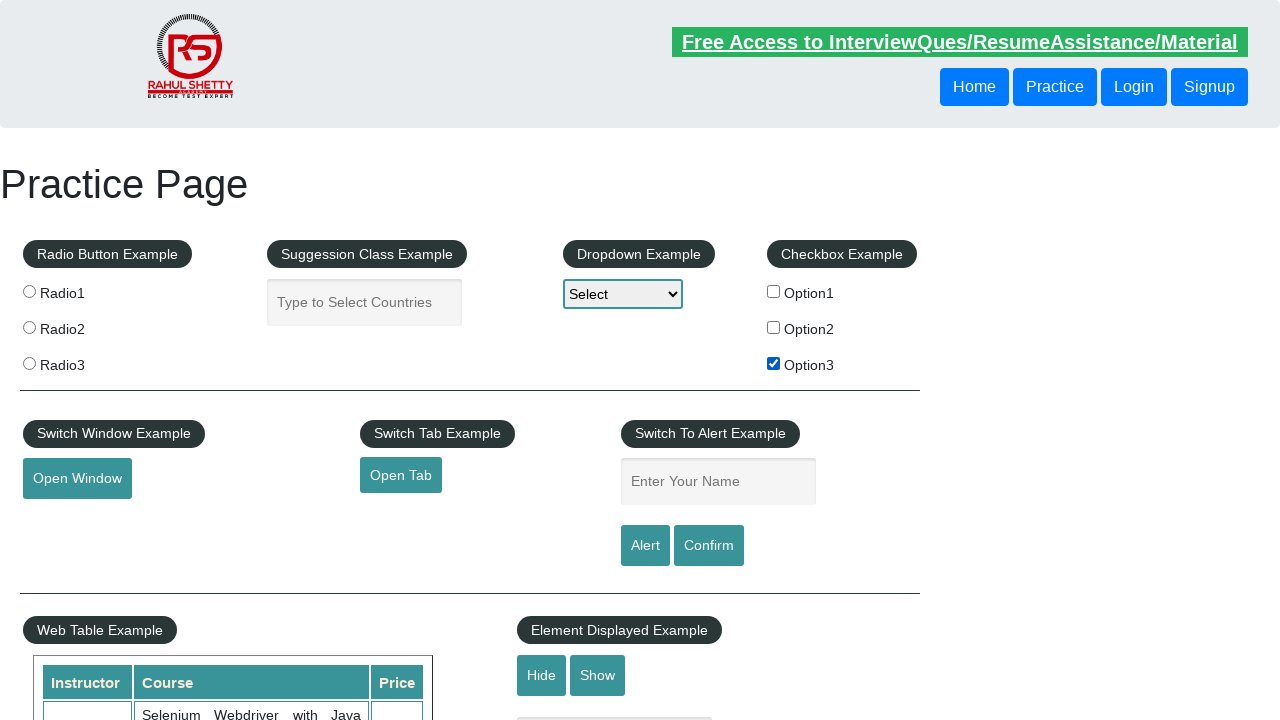

Selected dropdown option matching checkbox text: 'Option3' on select#dropdown-class-example
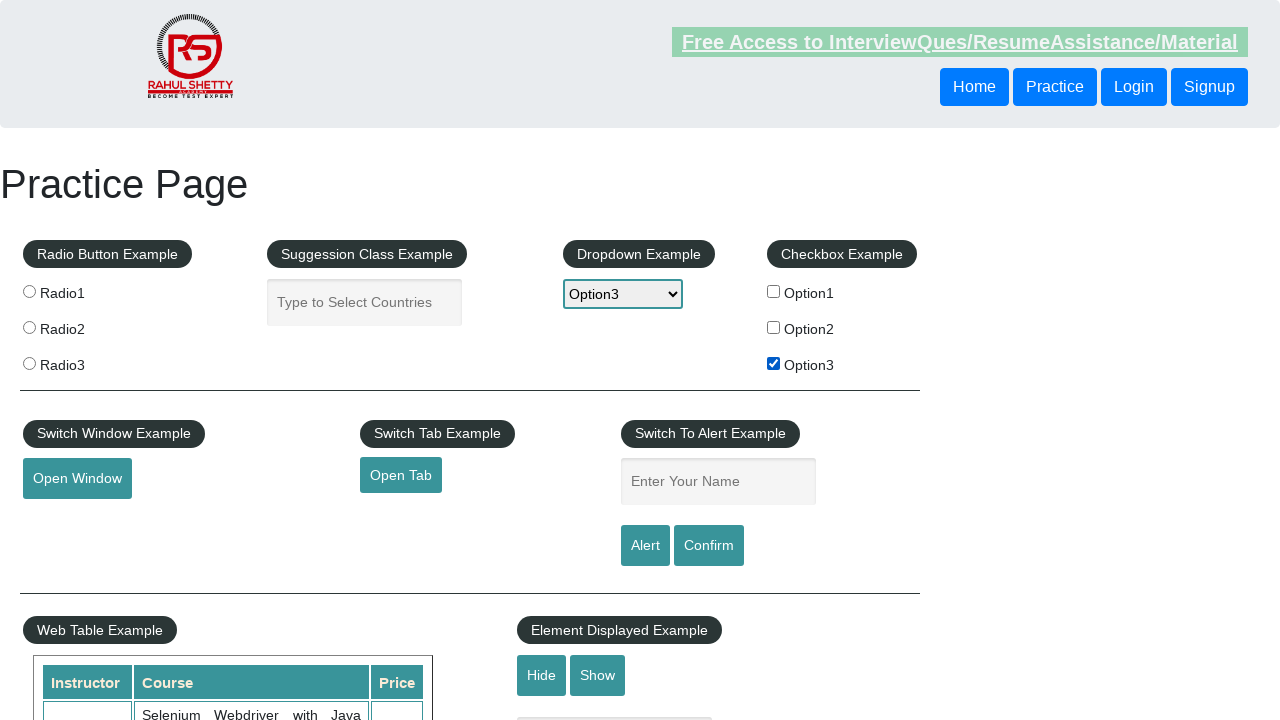

Filled text input field with: 'Option3' on input[name='enter-name']
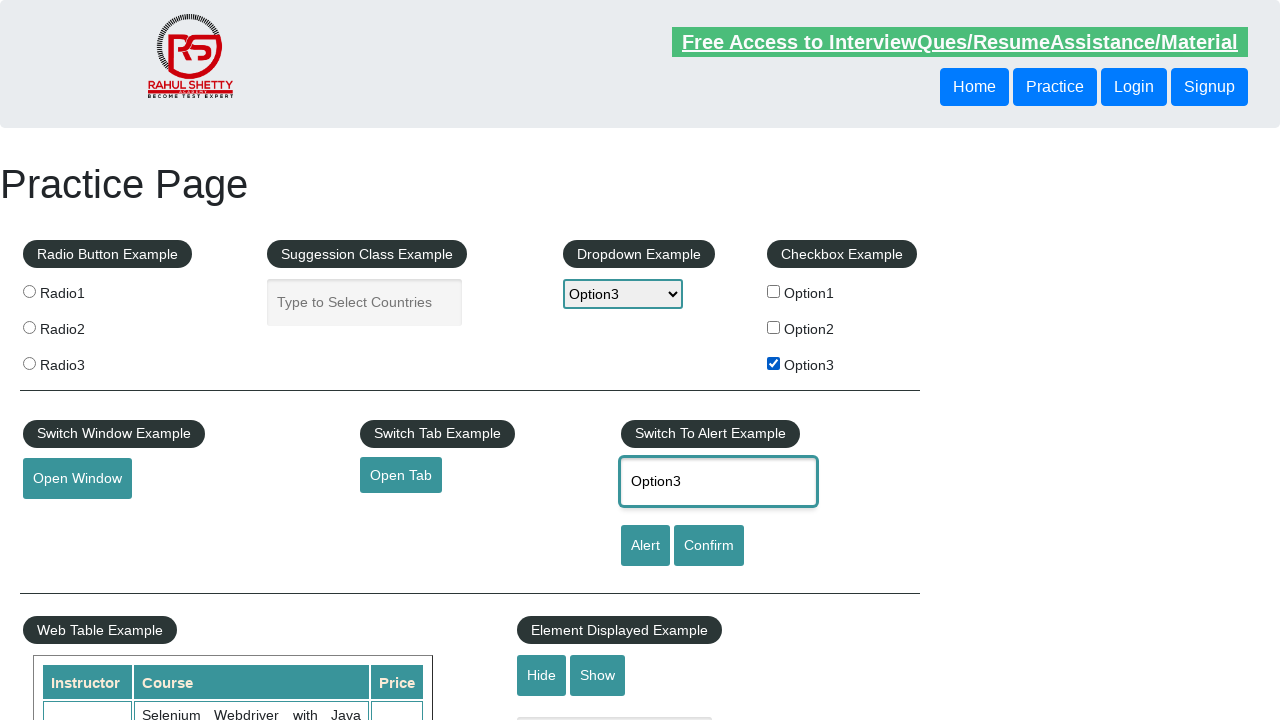

Clicked the alert button to trigger alert dialog at (645, 546) on #alertbtn
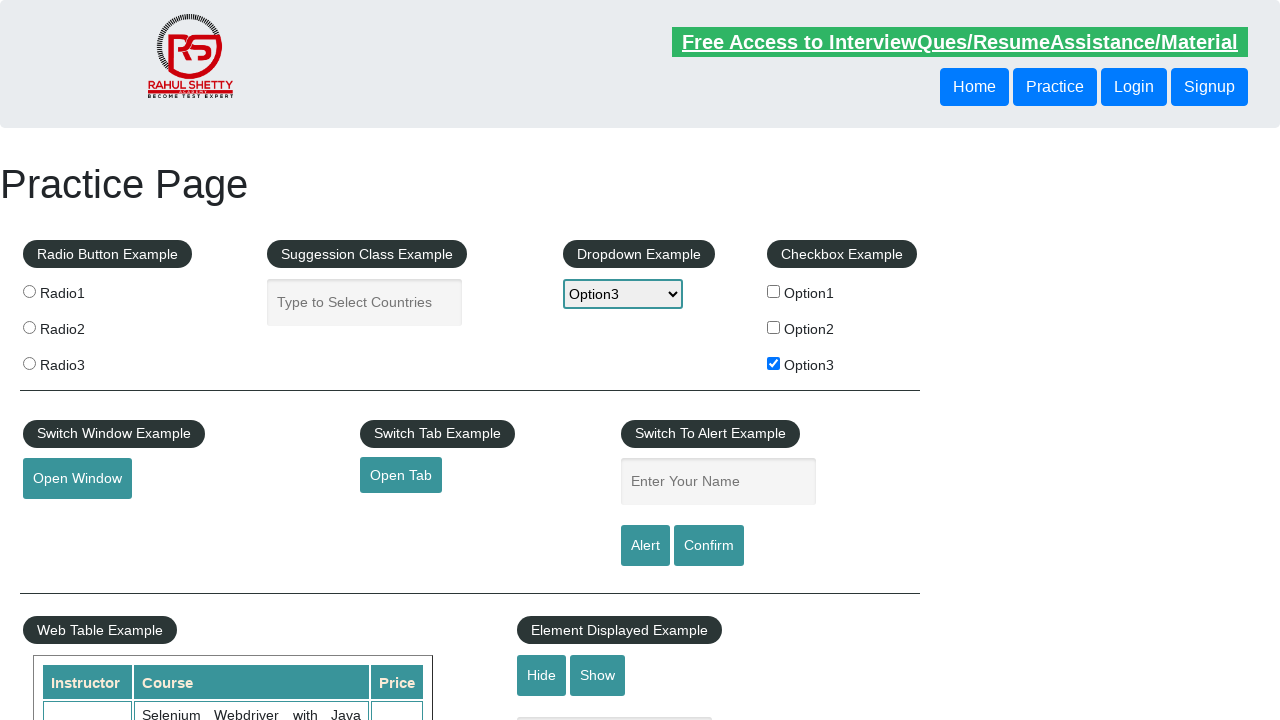

Set up dialog handler to accept alert
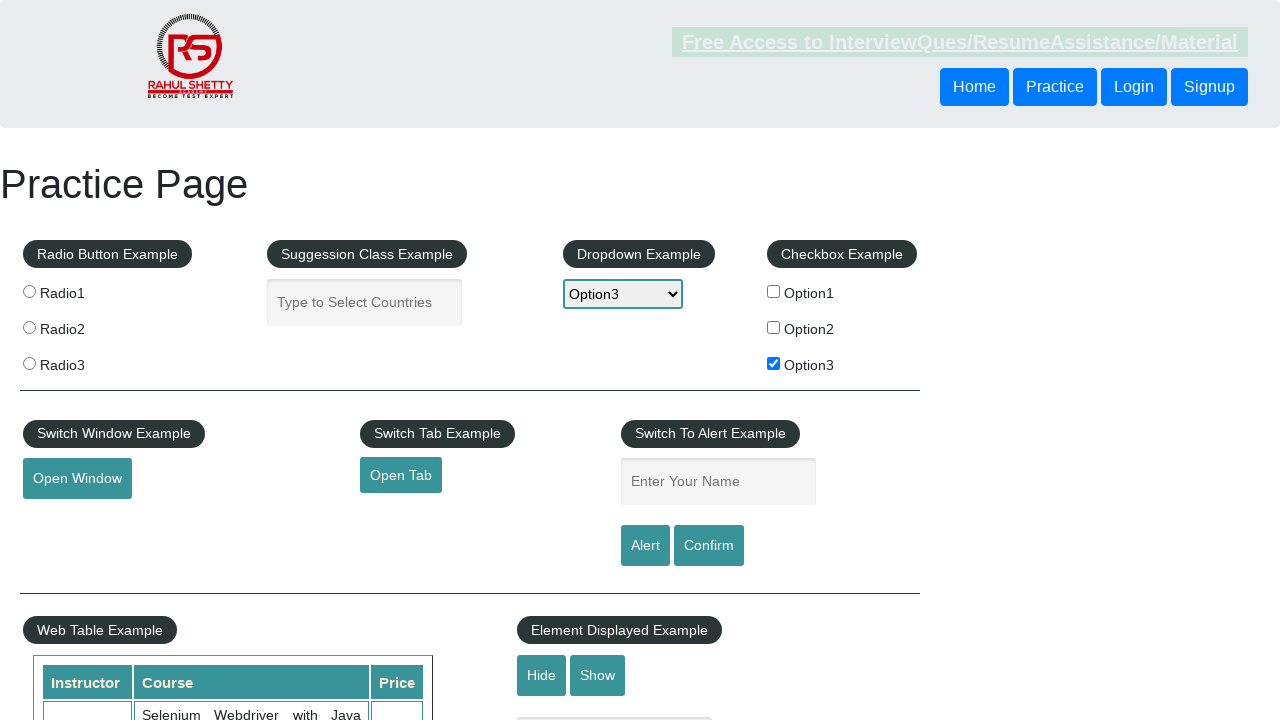

Waited for alert to be processed
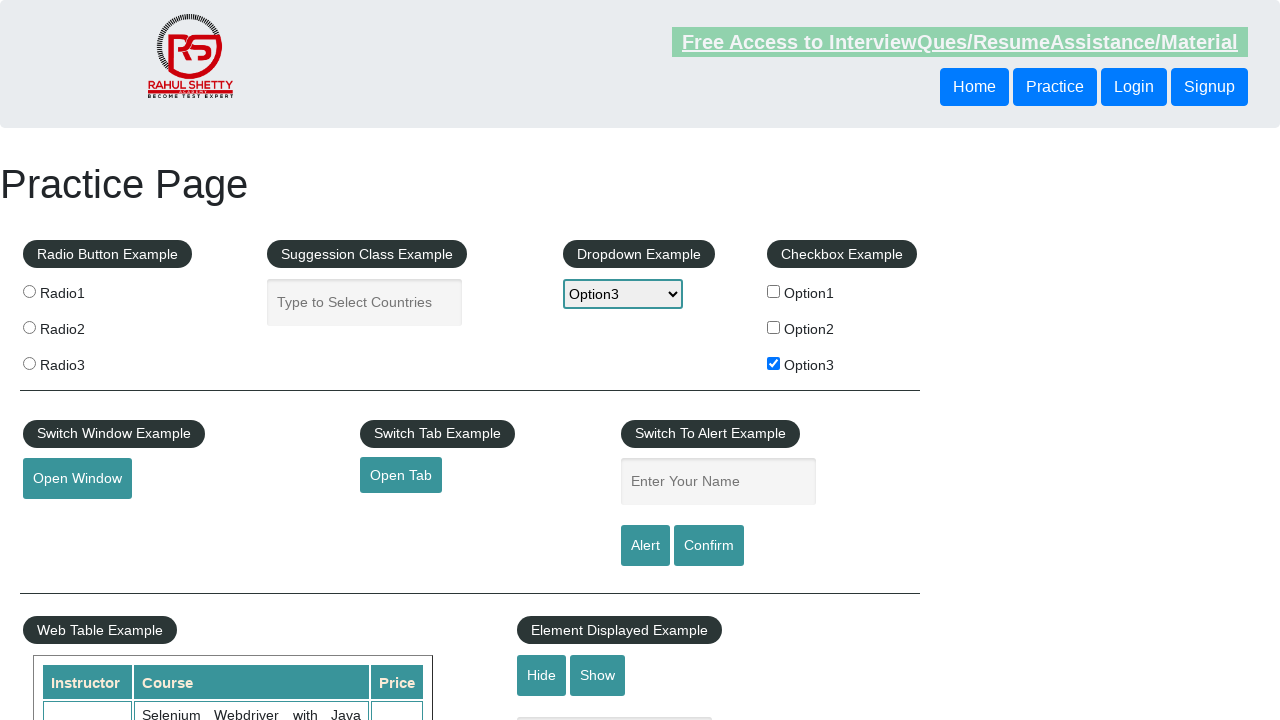

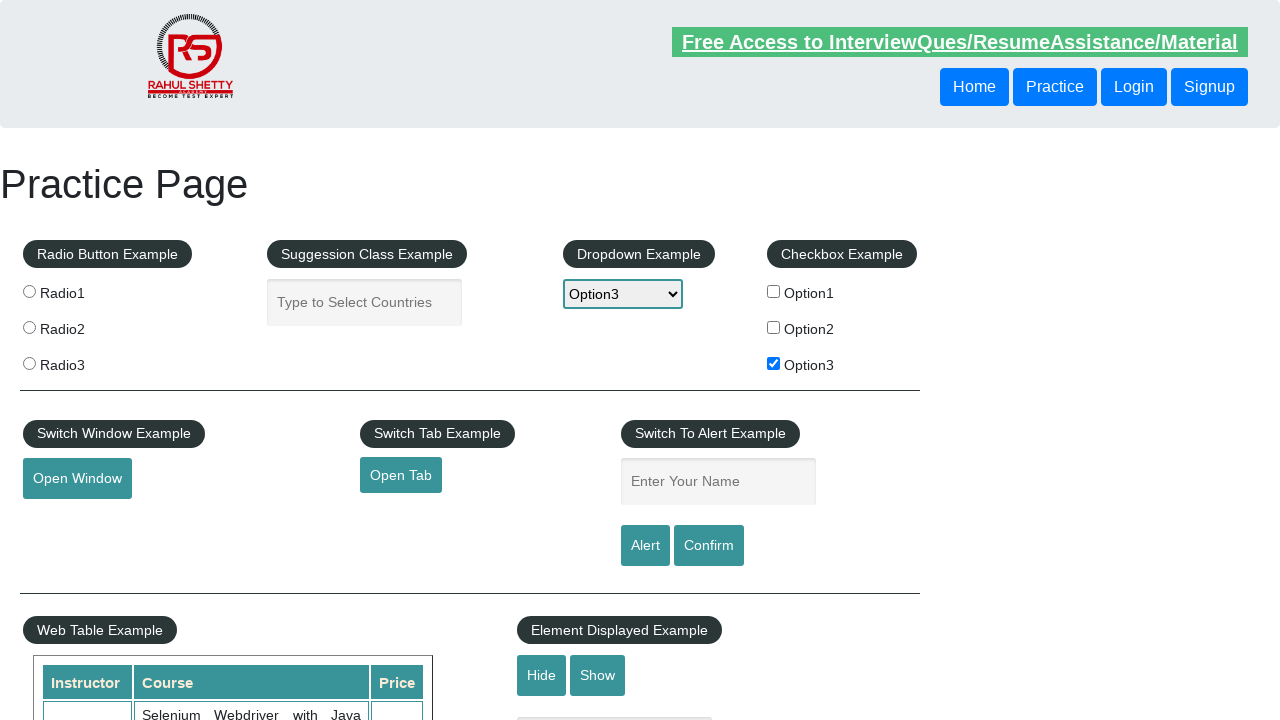